Tests CRUD functionality on the Vue.js examples page by adding new entries to a select list, filtering the list by prefix, and verifying that clicking options correctly populates the name and surname fields.

Starting URL: https://vuejs.org/examples/#crud

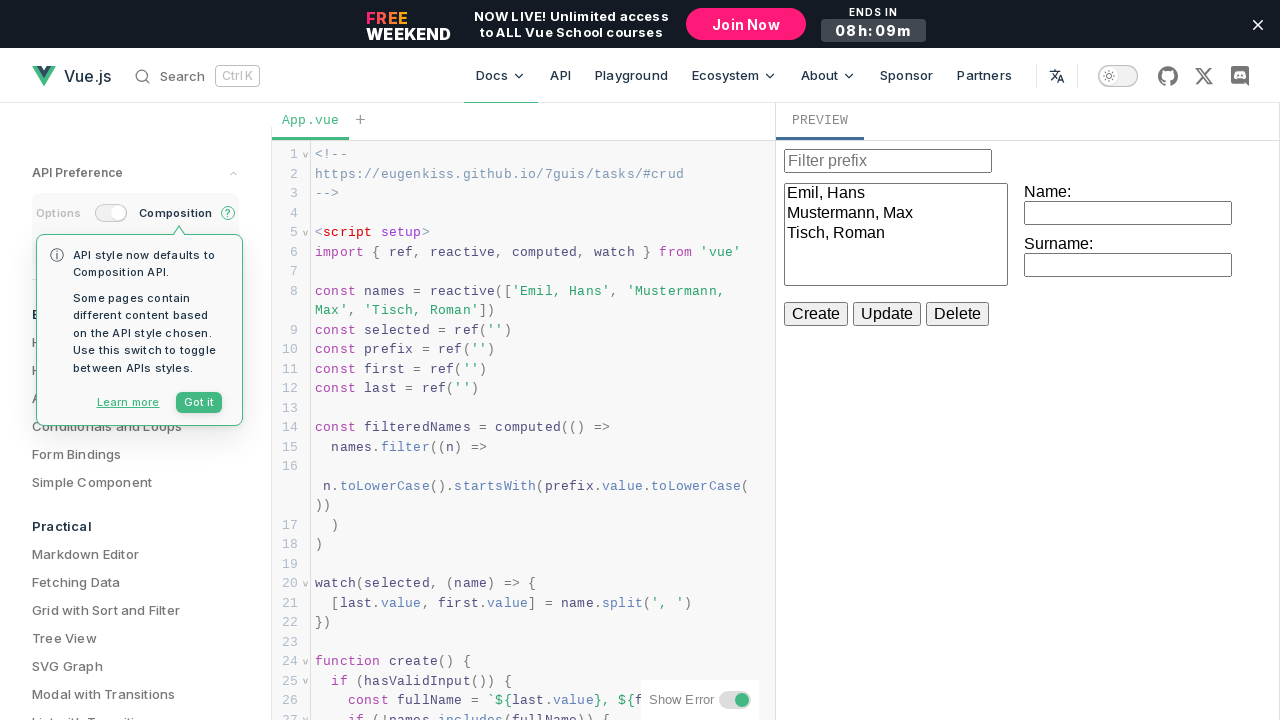

Located iframe containing CRUD example
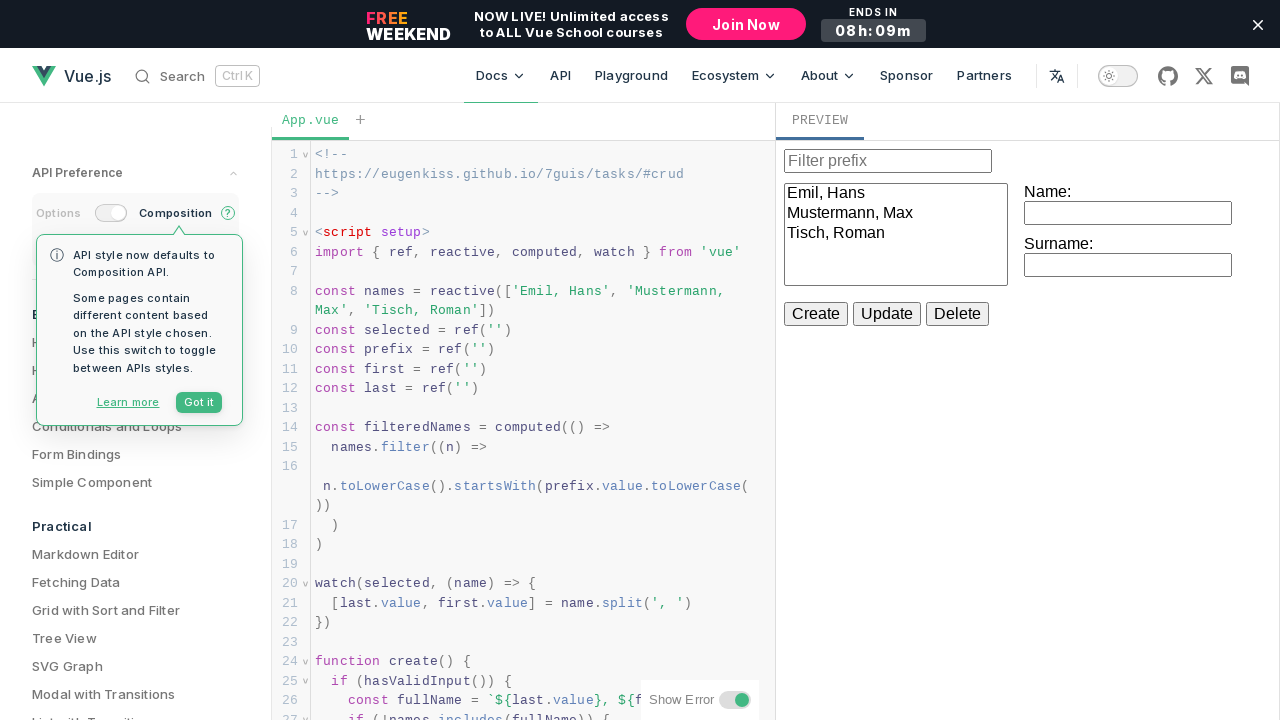

Located select element
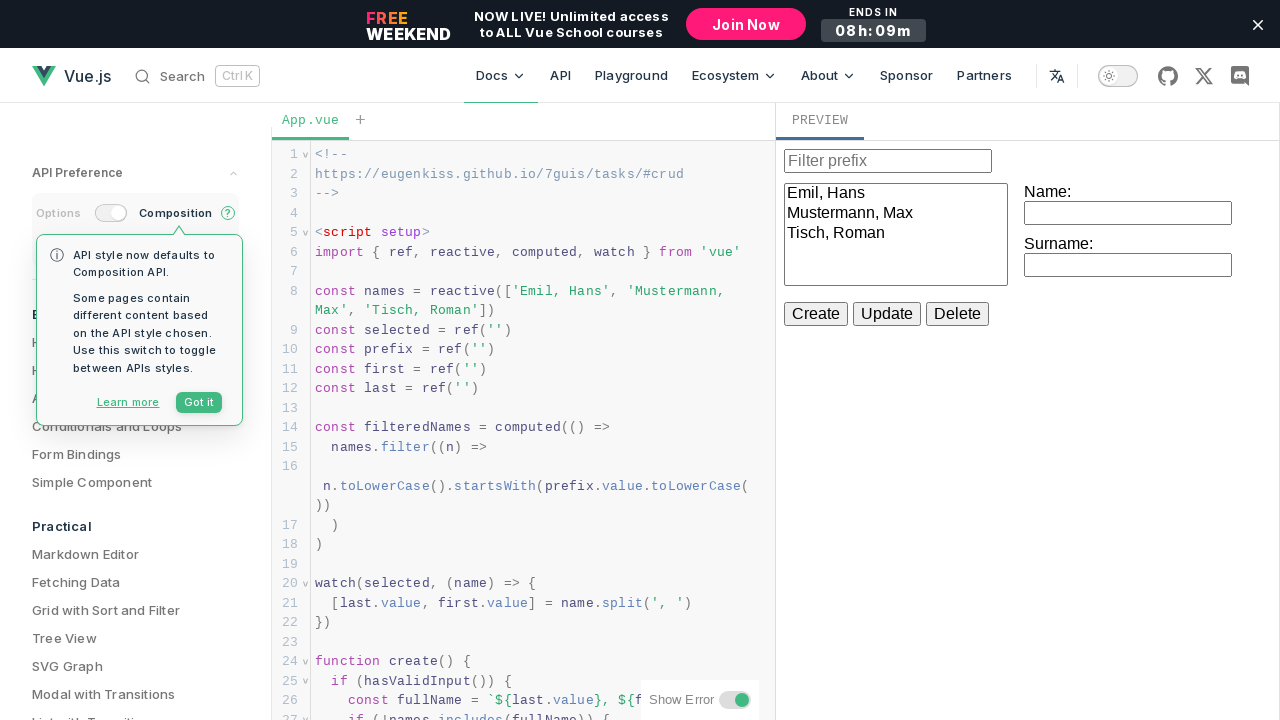

Retrieved initial select options: Emil/Hans, Mustermann/Max, Tisch/Roman
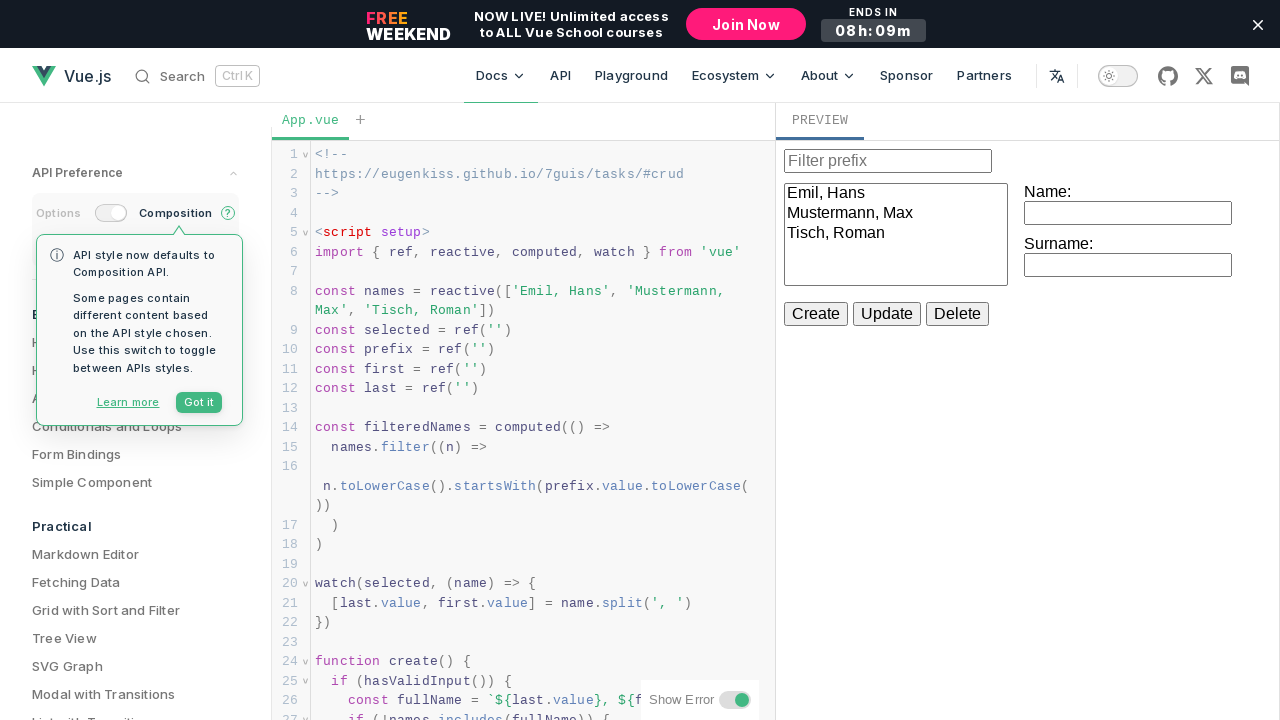

Verified initial options match expected defaults
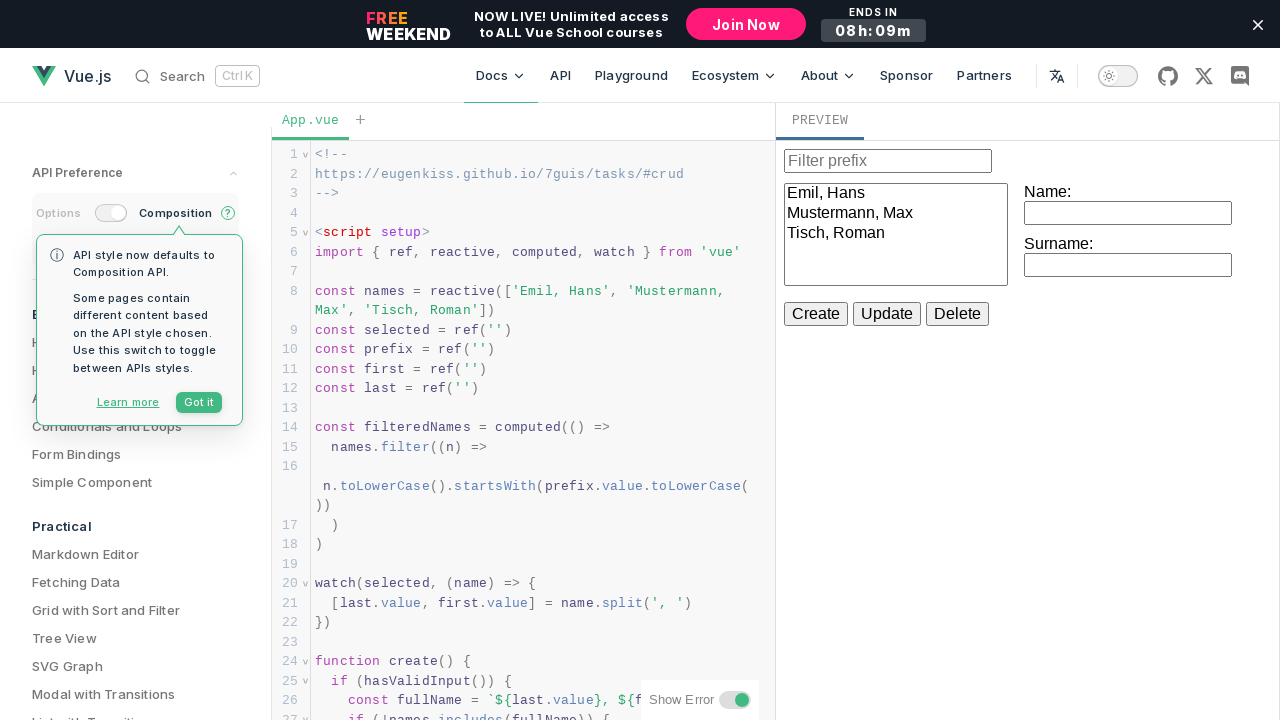

Clicked first name input field at (1128, 213) on iframe >> internal:control=enter-frame >> label >> nth=0 >> input
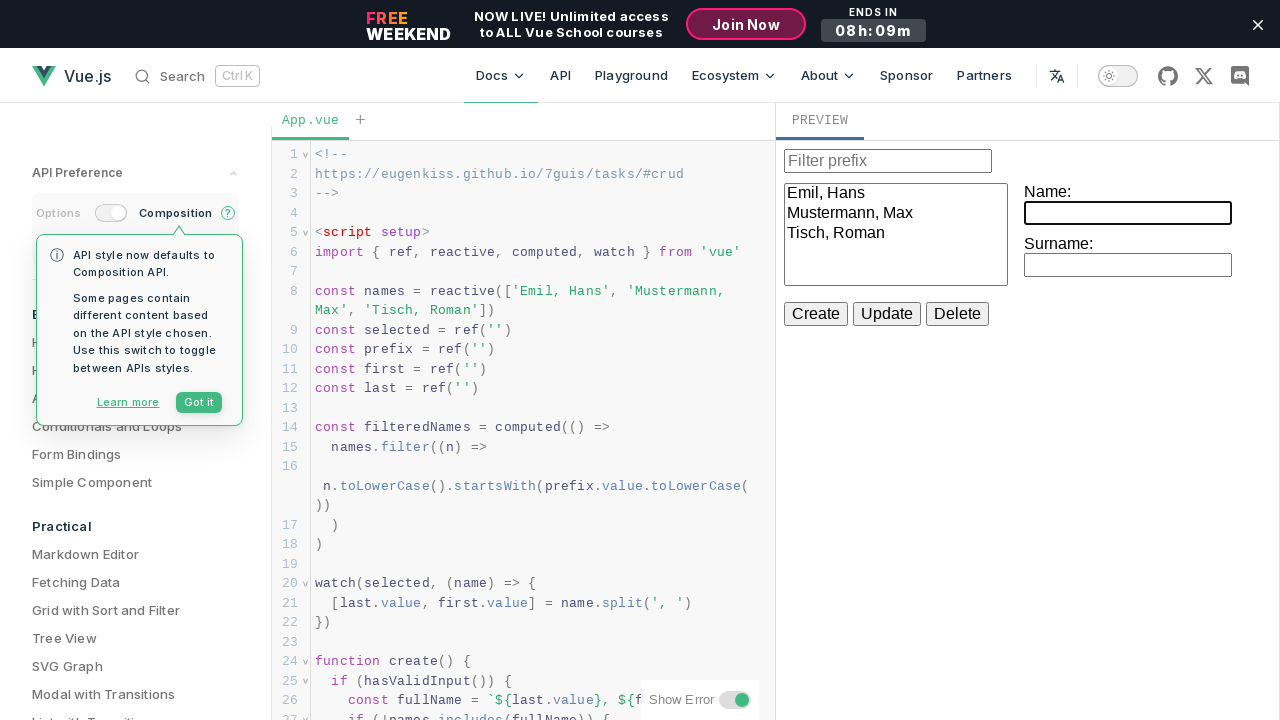

Entered 'John' in first name field on iframe >> internal:control=enter-frame >> label >> nth=0 >> input
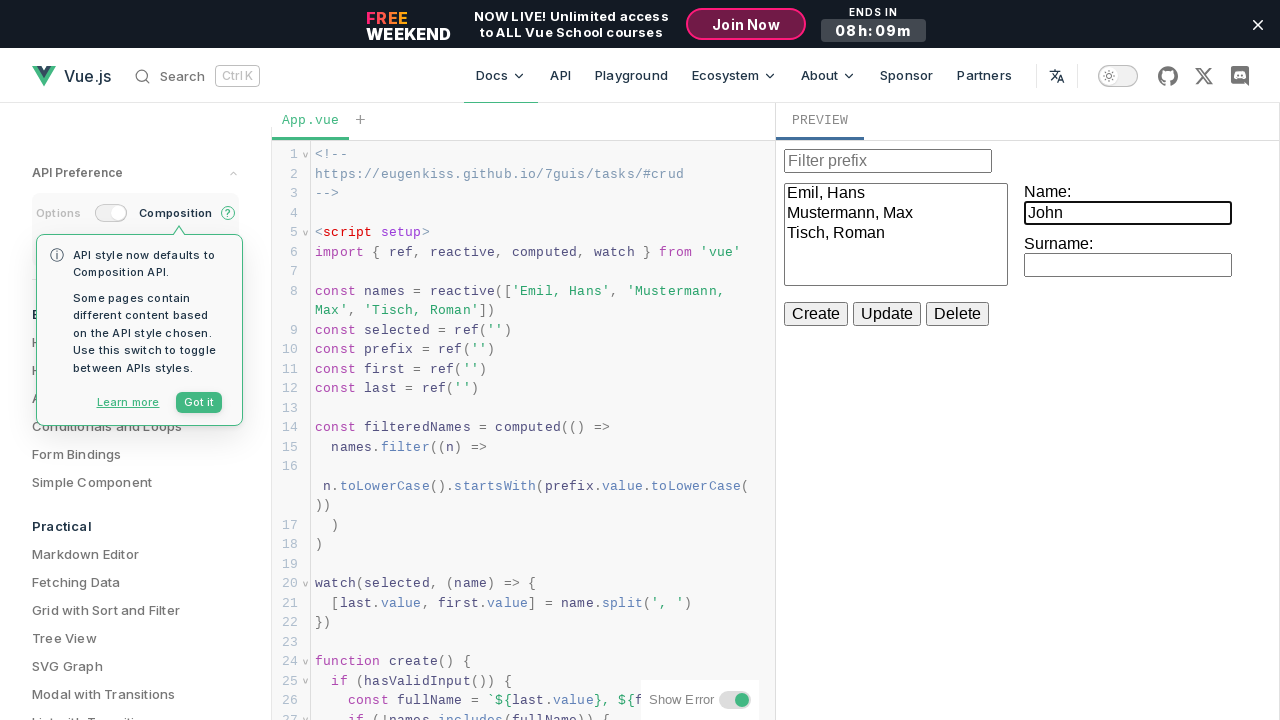

Clicked Create button to add first name at (816, 314) on iframe >> internal:control=enter-frame >> internal:role=button[name="Create"i]
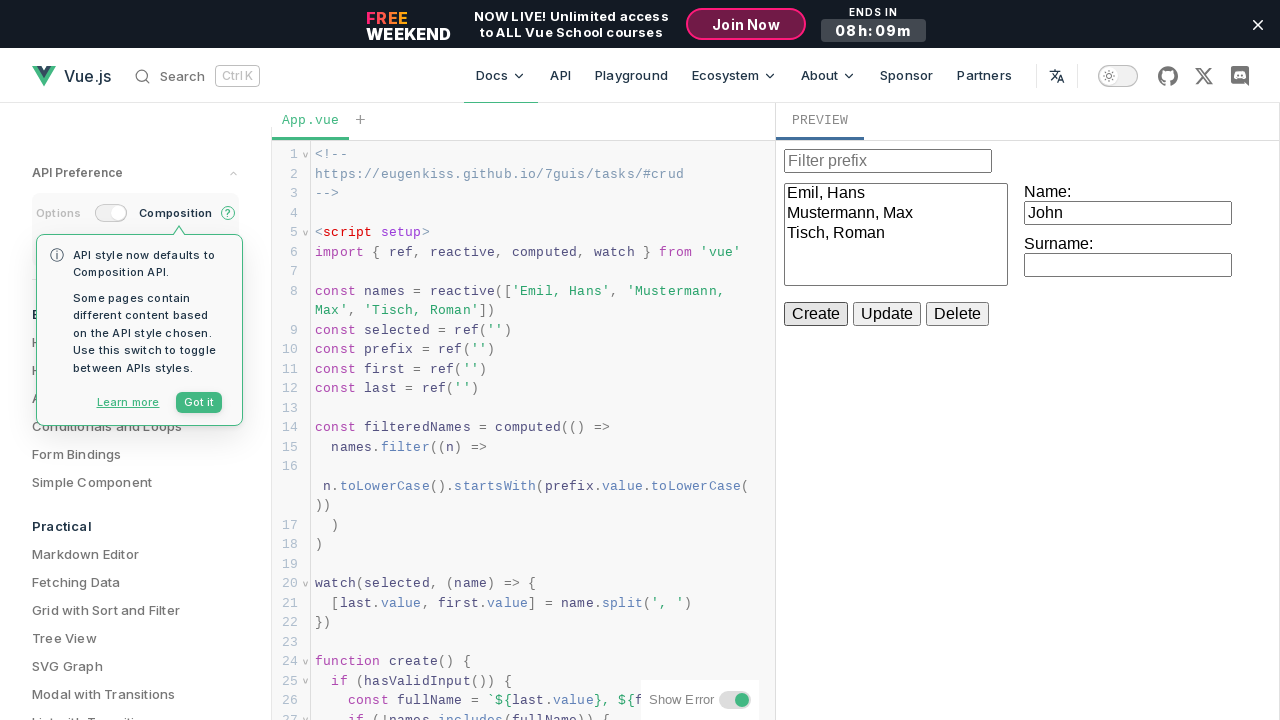

Clicked first name input field again at (1128, 213) on iframe >> internal:control=enter-frame >> label >> nth=0 >> input
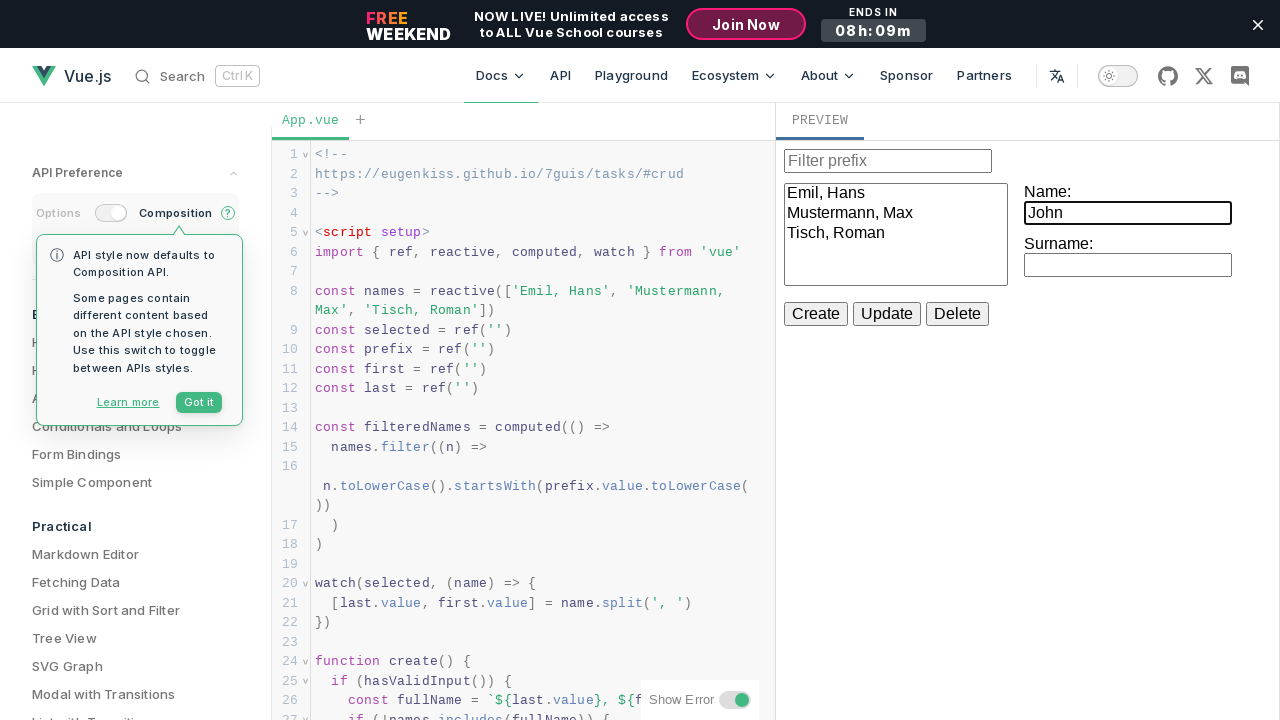

Entered 'Smith' in surname field on iframe >> internal:control=enter-frame >> label >> nth=1 >> input
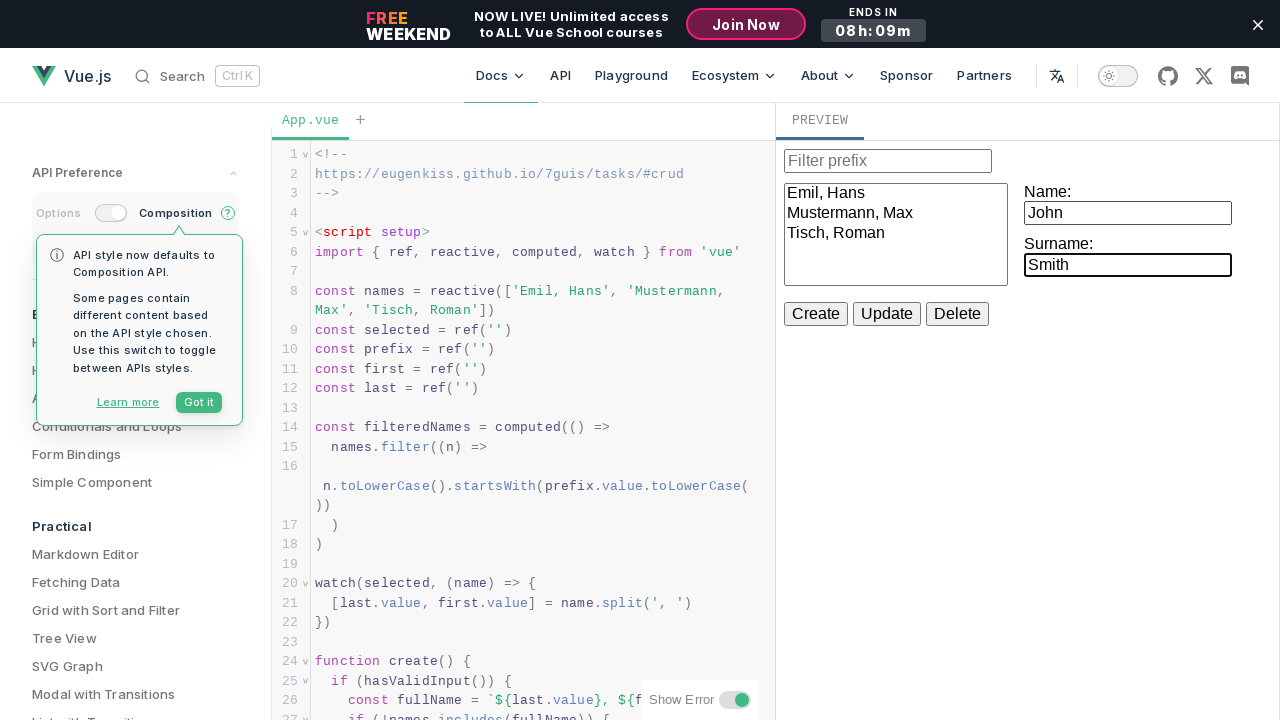

Clicked Create button to add 'Smith, John' entry at (816, 314) on iframe >> internal:control=enter-frame >> internal:role=button[name="Create"i]
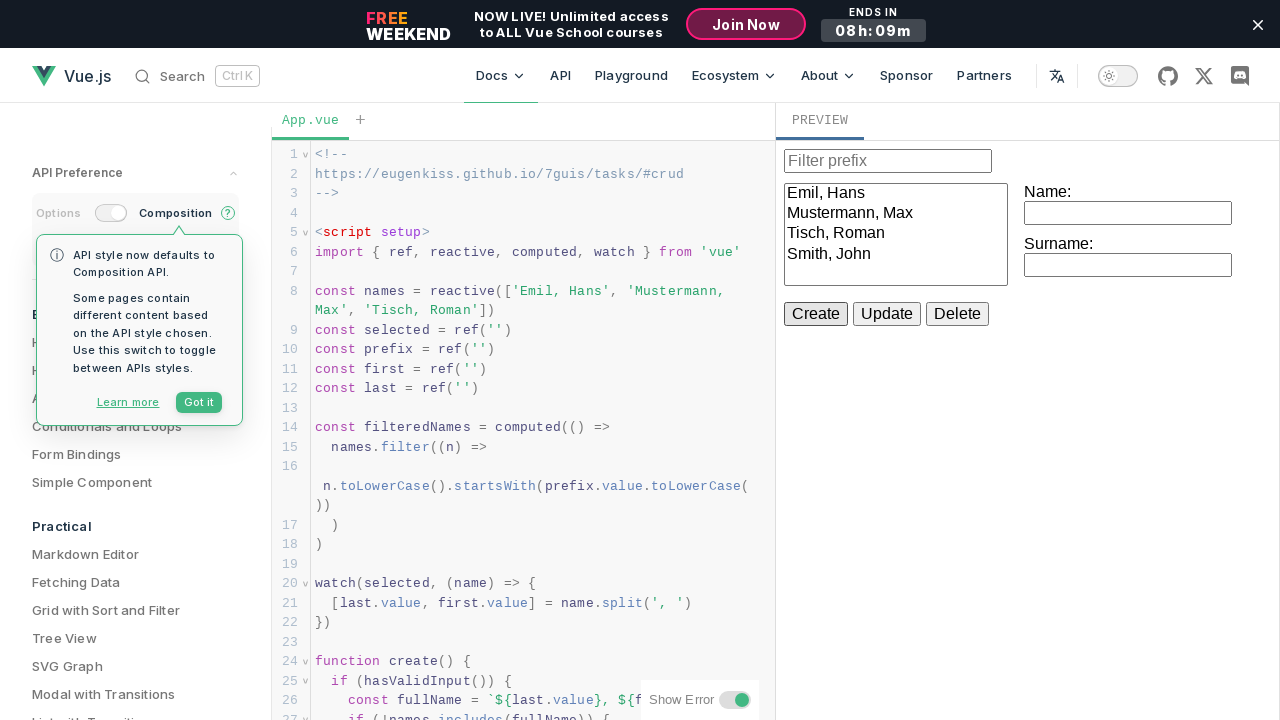

Clicked first name input field at (1128, 213) on iframe >> internal:control=enter-frame >> label >> nth=0 >> input
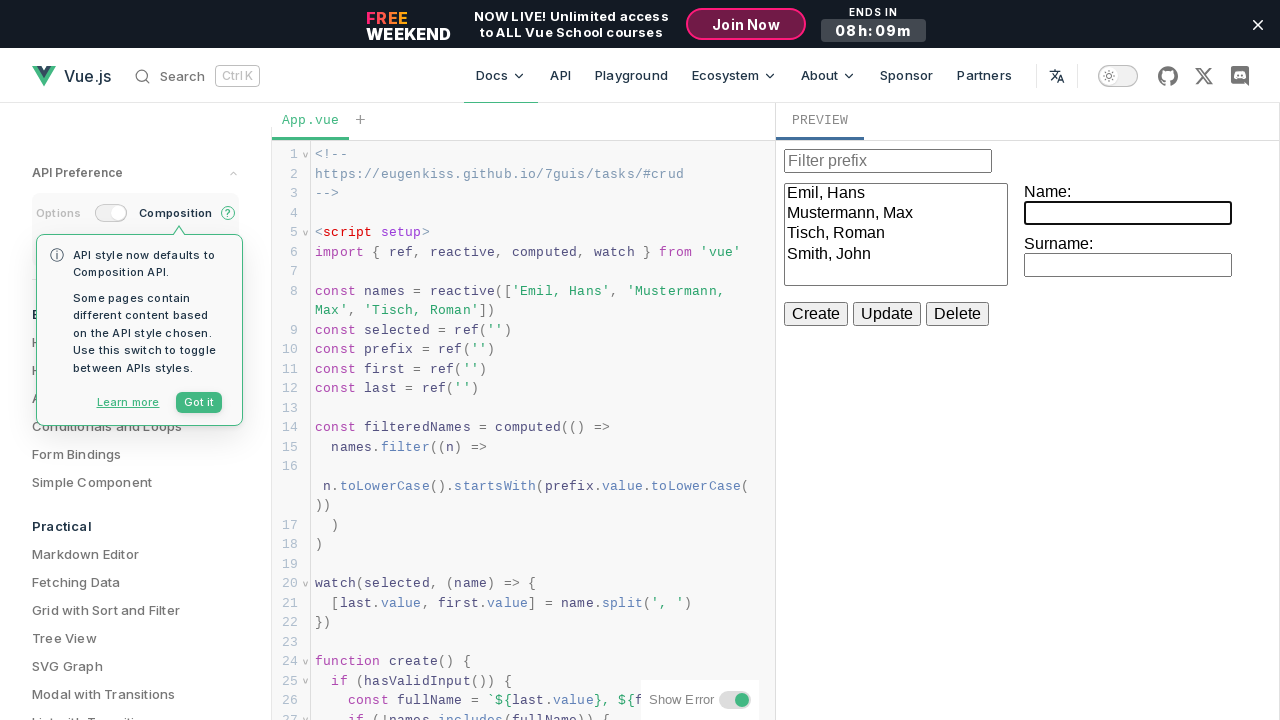

Entered 'Emma' in first name field on iframe >> internal:control=enter-frame >> label >> nth=0 >> input
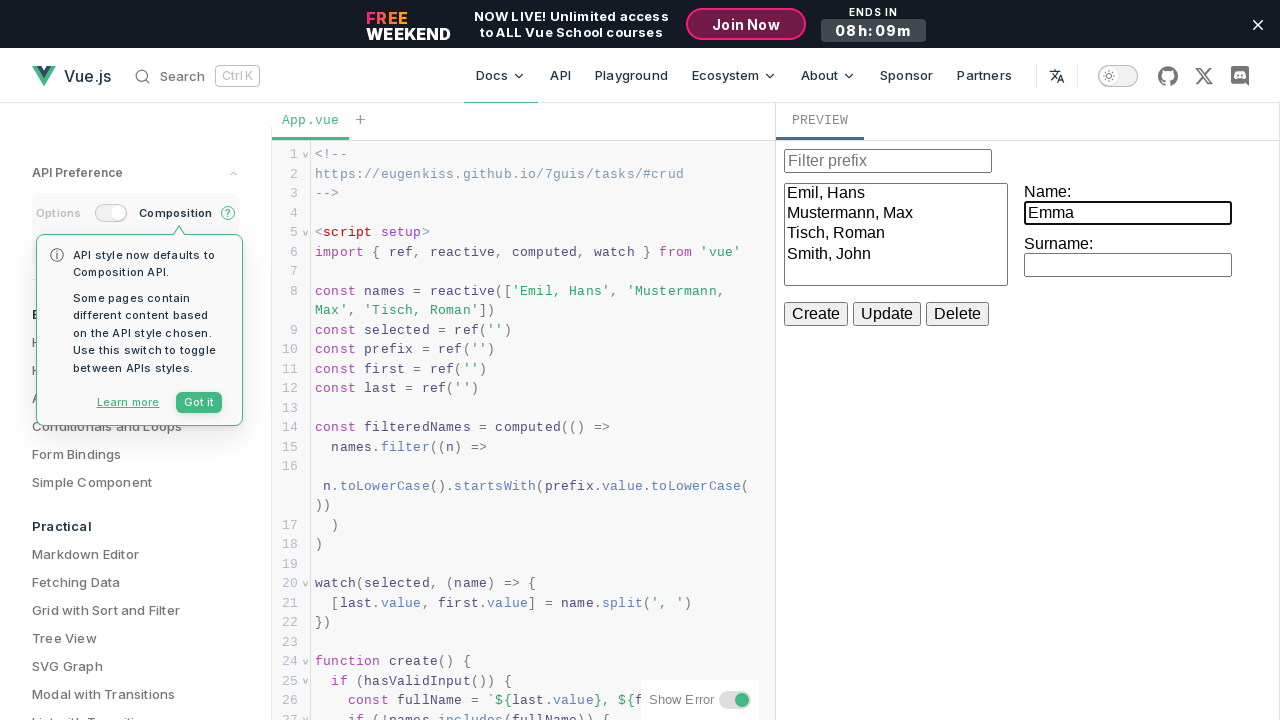

Clicked Create button to add first name at (816, 314) on iframe >> internal:control=enter-frame >> internal:role=button[name="Create"i]
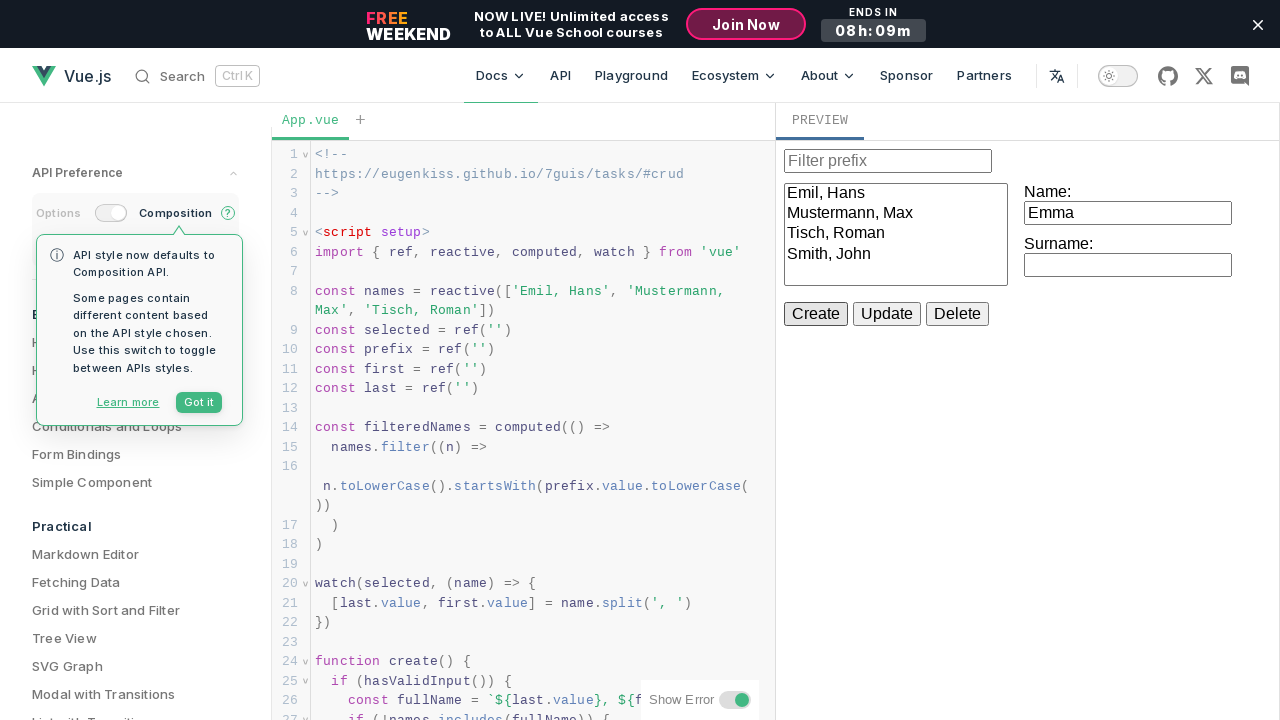

Clicked first name input field again at (1128, 213) on iframe >> internal:control=enter-frame >> label >> nth=0 >> input
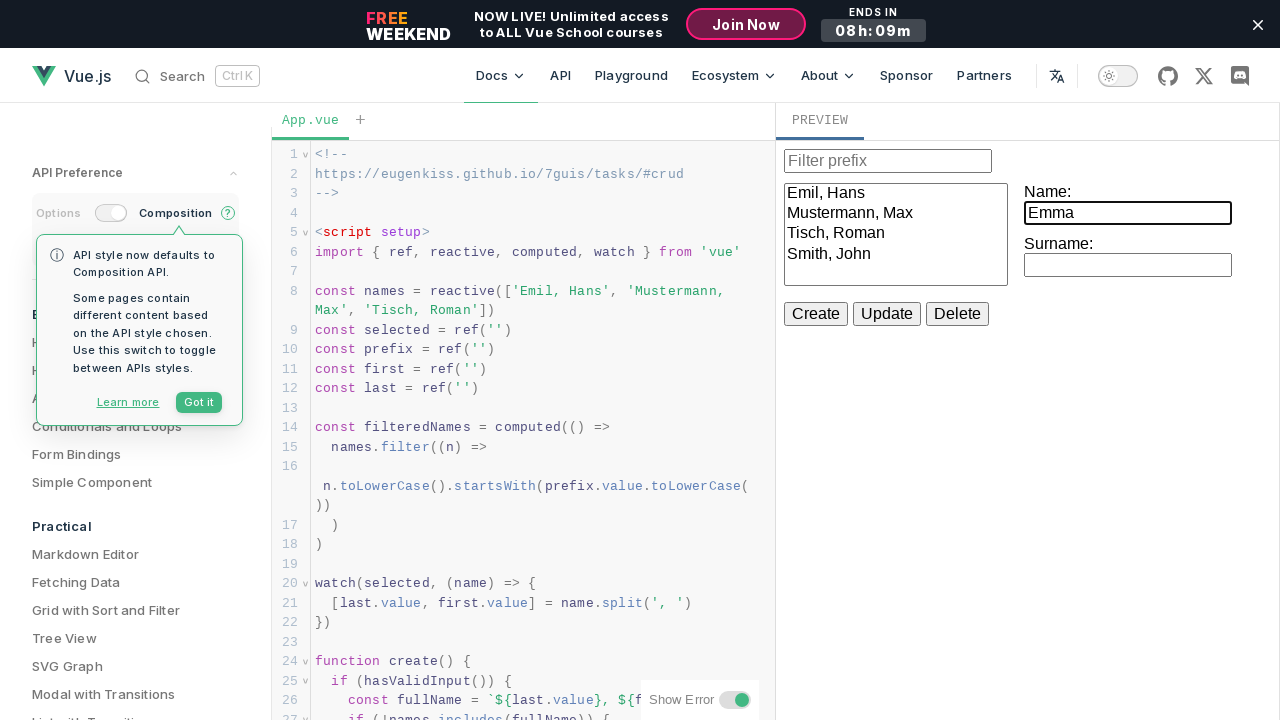

Entered 'Sevok' in surname field on iframe >> internal:control=enter-frame >> label >> nth=1 >> input
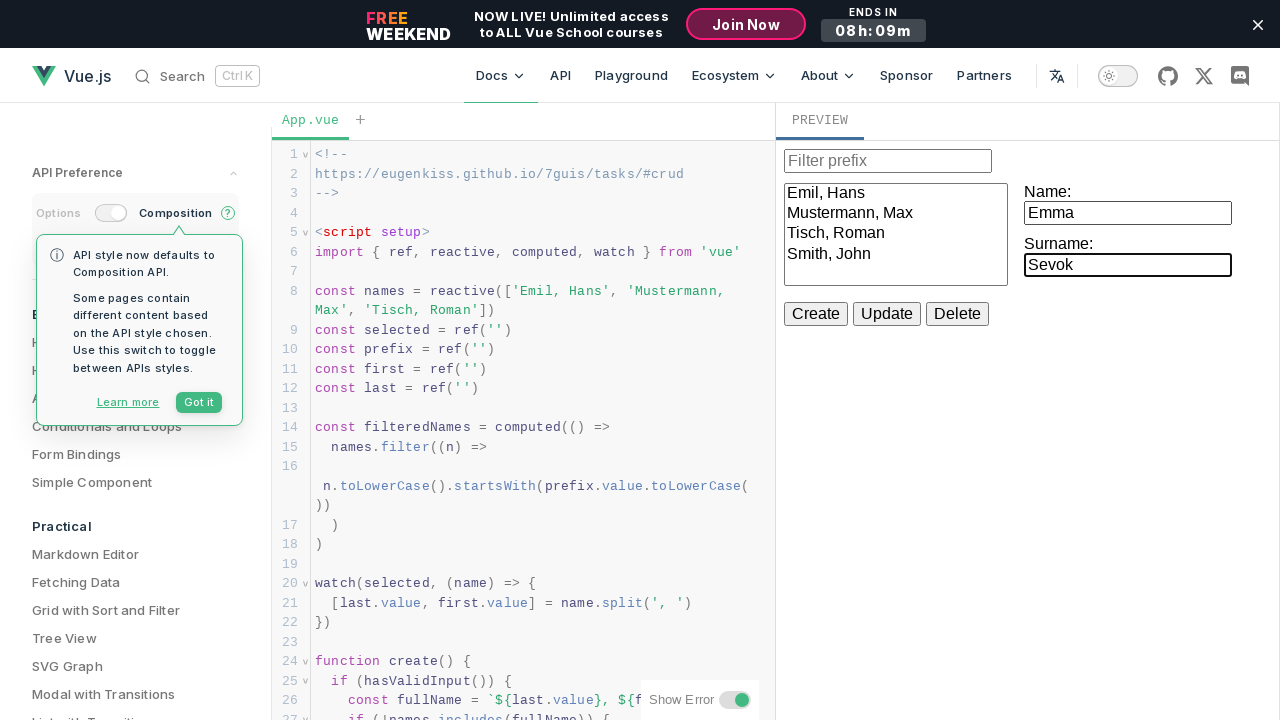

Clicked Create button to add 'Sevok, Emma' entry at (816, 314) on iframe >> internal:control=enter-frame >> internal:role=button[name="Create"i]
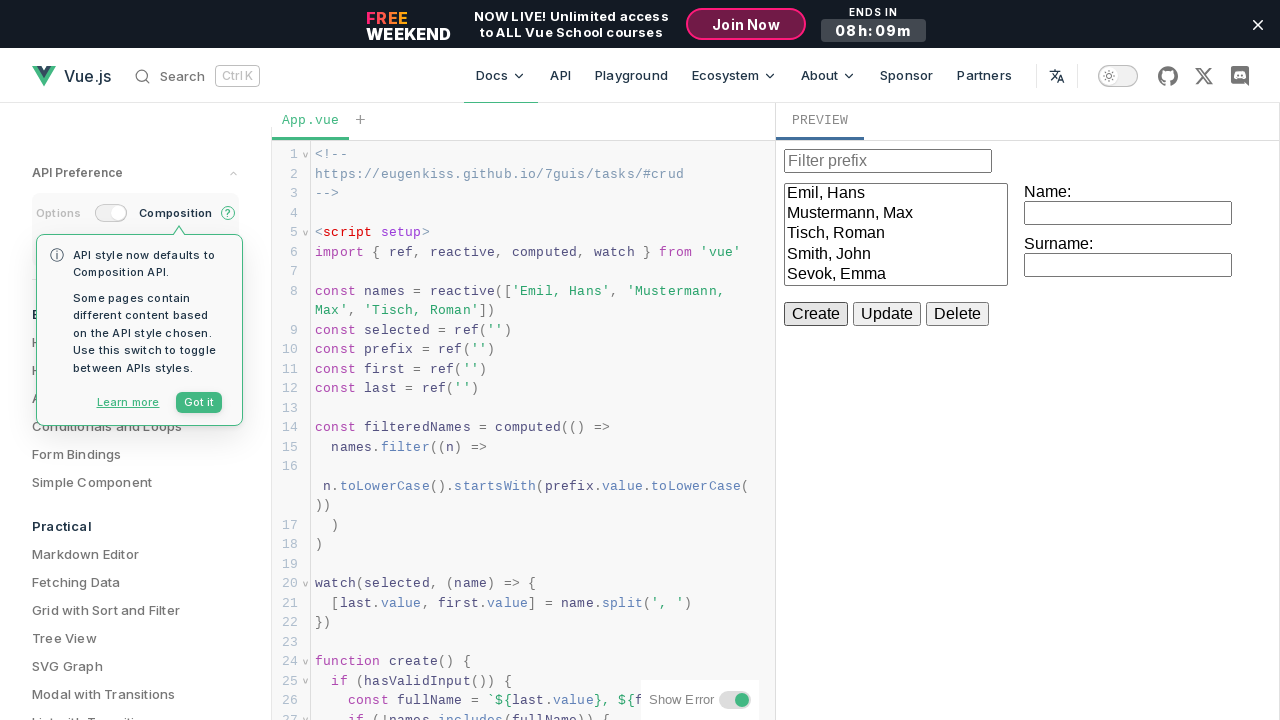

Clicked first name input field at (1128, 213) on iframe >> internal:control=enter-frame >> label >> nth=0 >> input
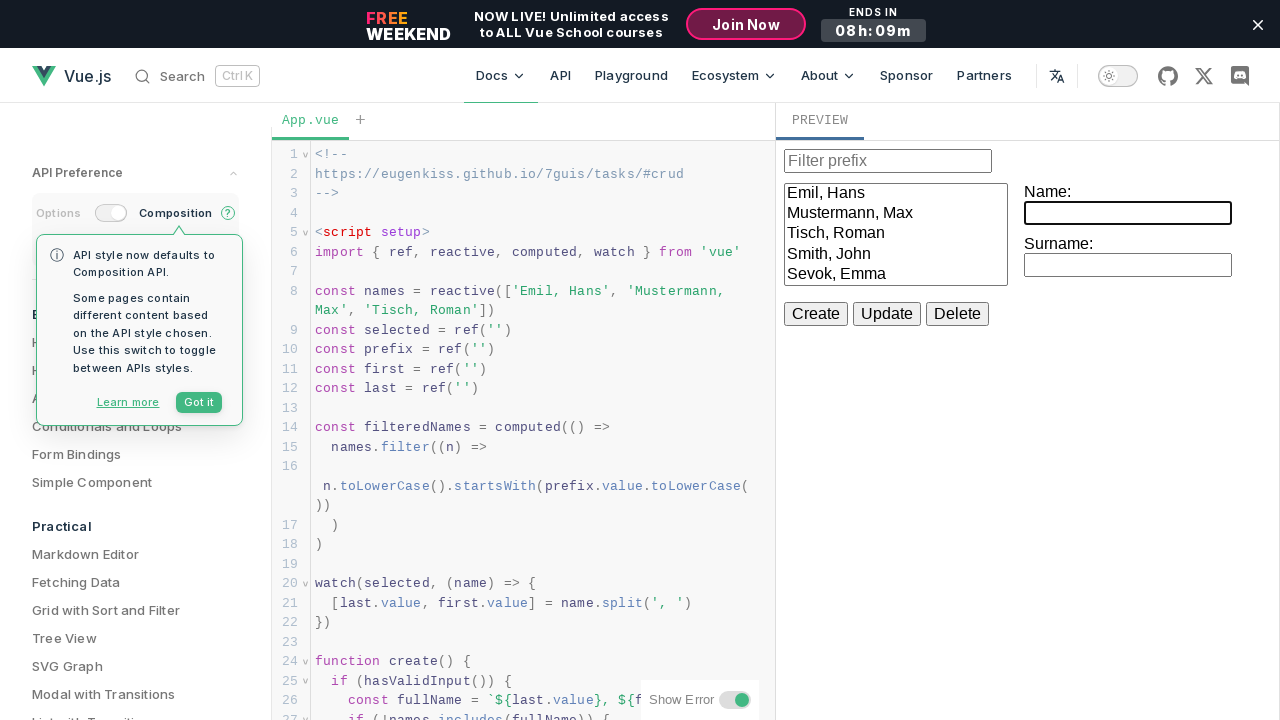

Entered 'Michael' in first name field on iframe >> internal:control=enter-frame >> label >> nth=0 >> input
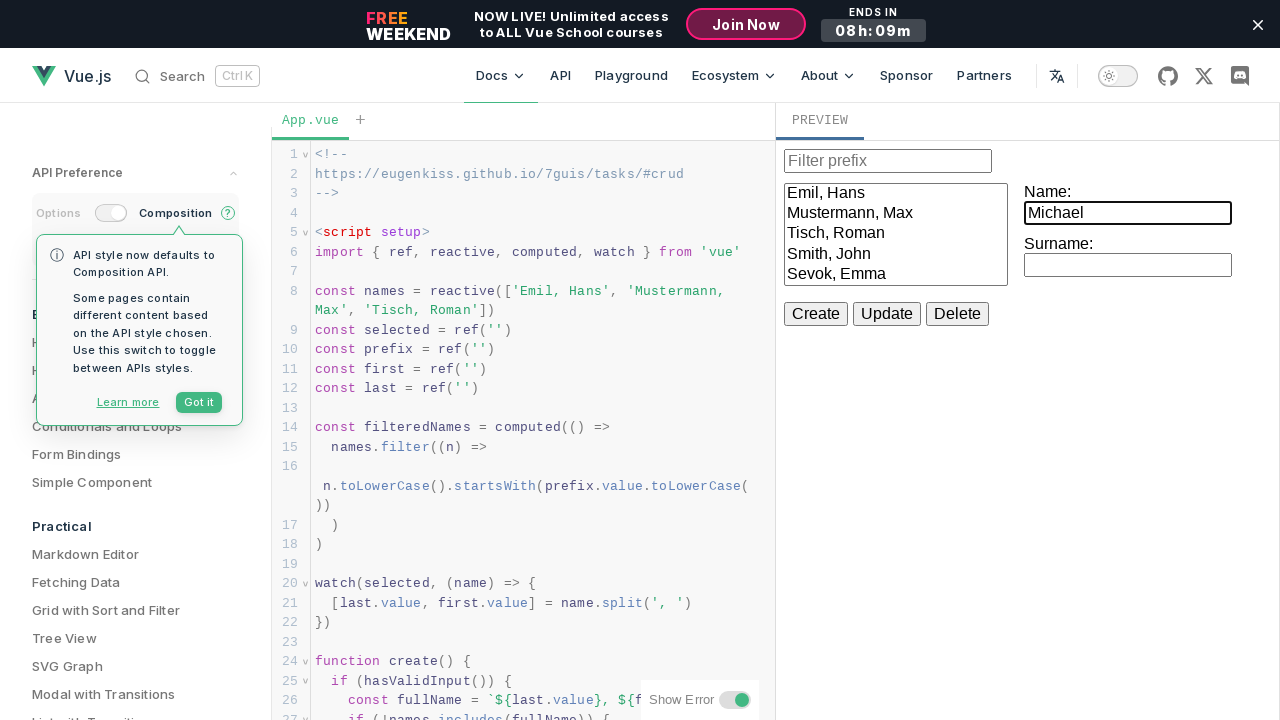

Clicked Create button to add first name at (816, 314) on iframe >> internal:control=enter-frame >> internal:role=button[name="Create"i]
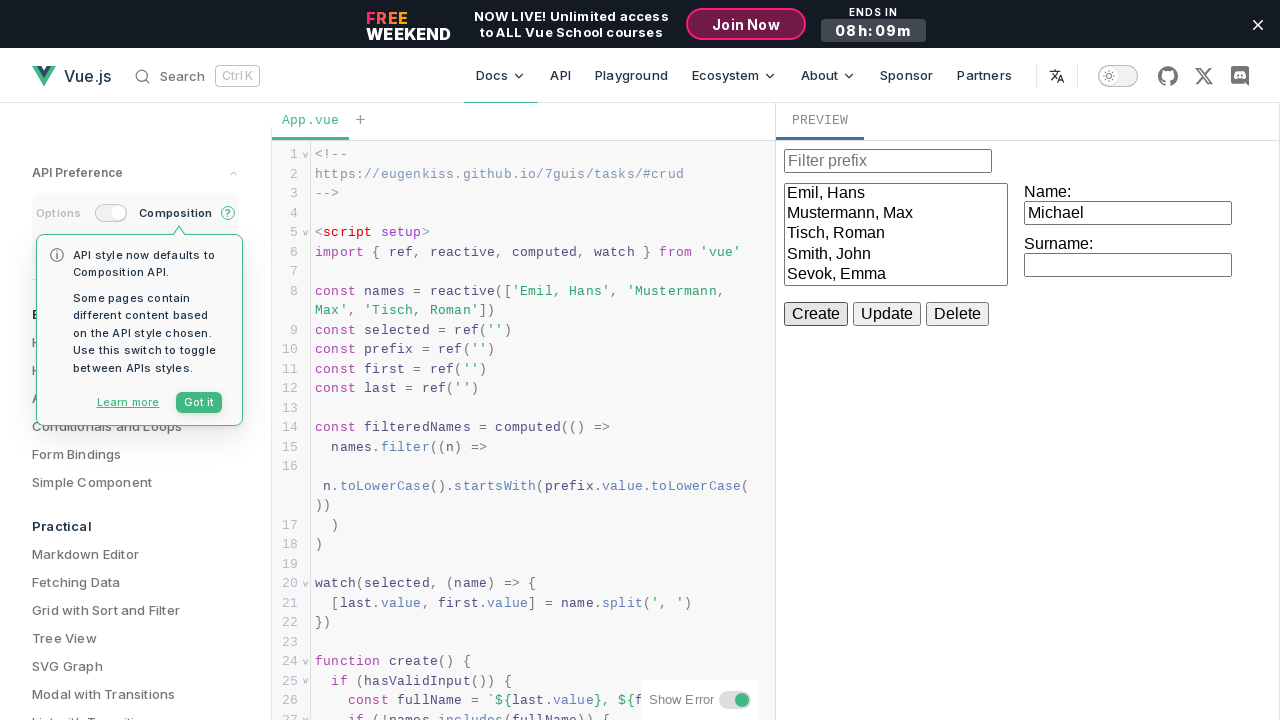

Clicked first name input field again at (1128, 213) on iframe >> internal:control=enter-frame >> label >> nth=0 >> input
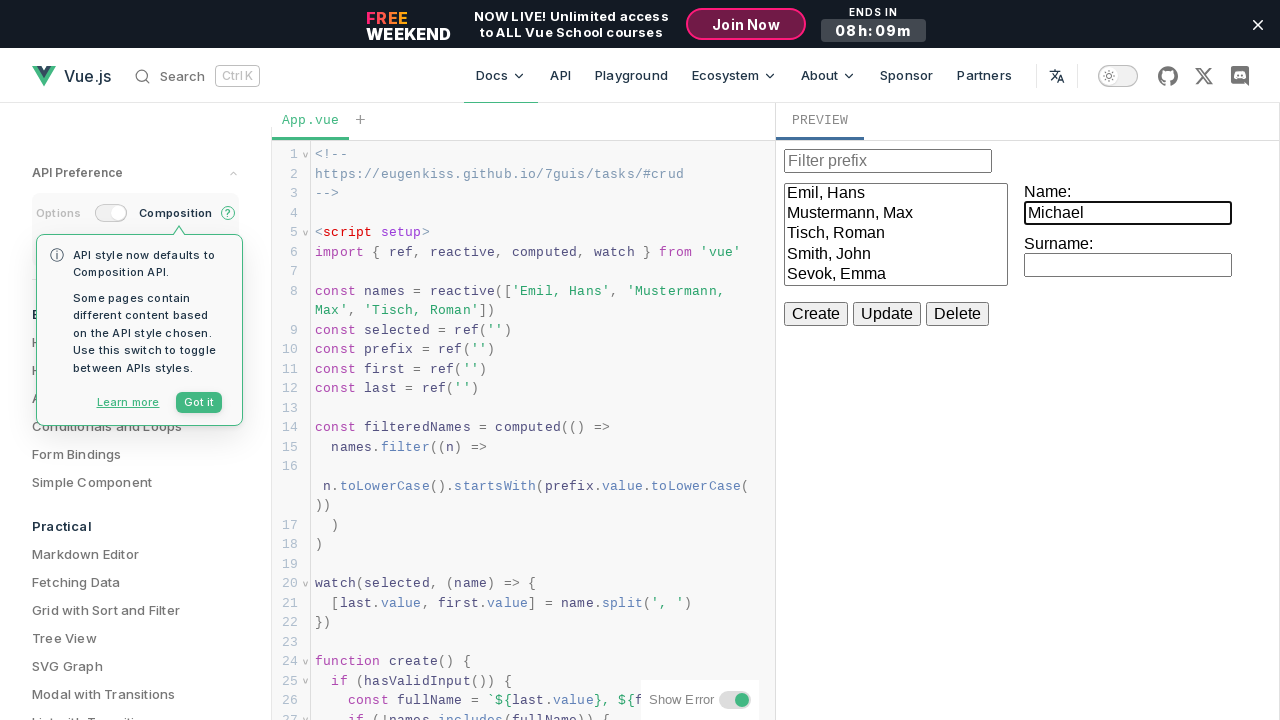

Entered 'Brown' in surname field on iframe >> internal:control=enter-frame >> label >> nth=1 >> input
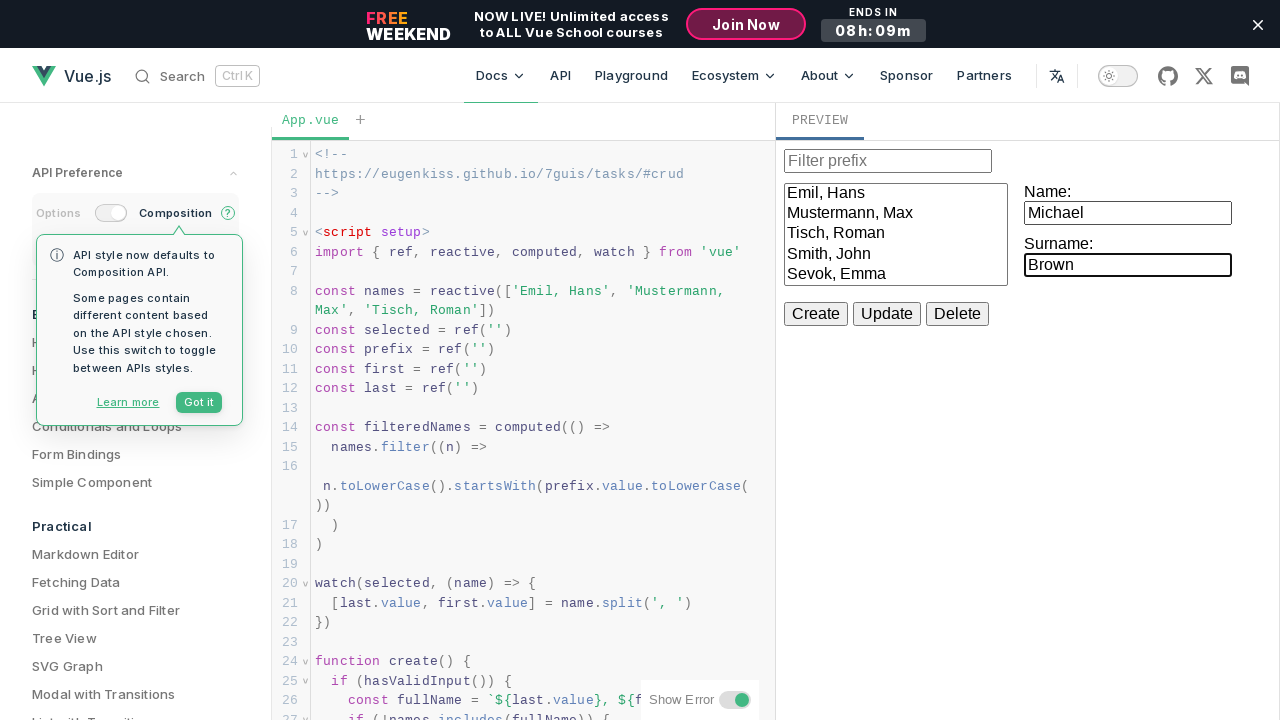

Clicked Create button to add 'Brown, Michael' entry at (816, 314) on iframe >> internal:control=enter-frame >> internal:role=button[name="Create"i]
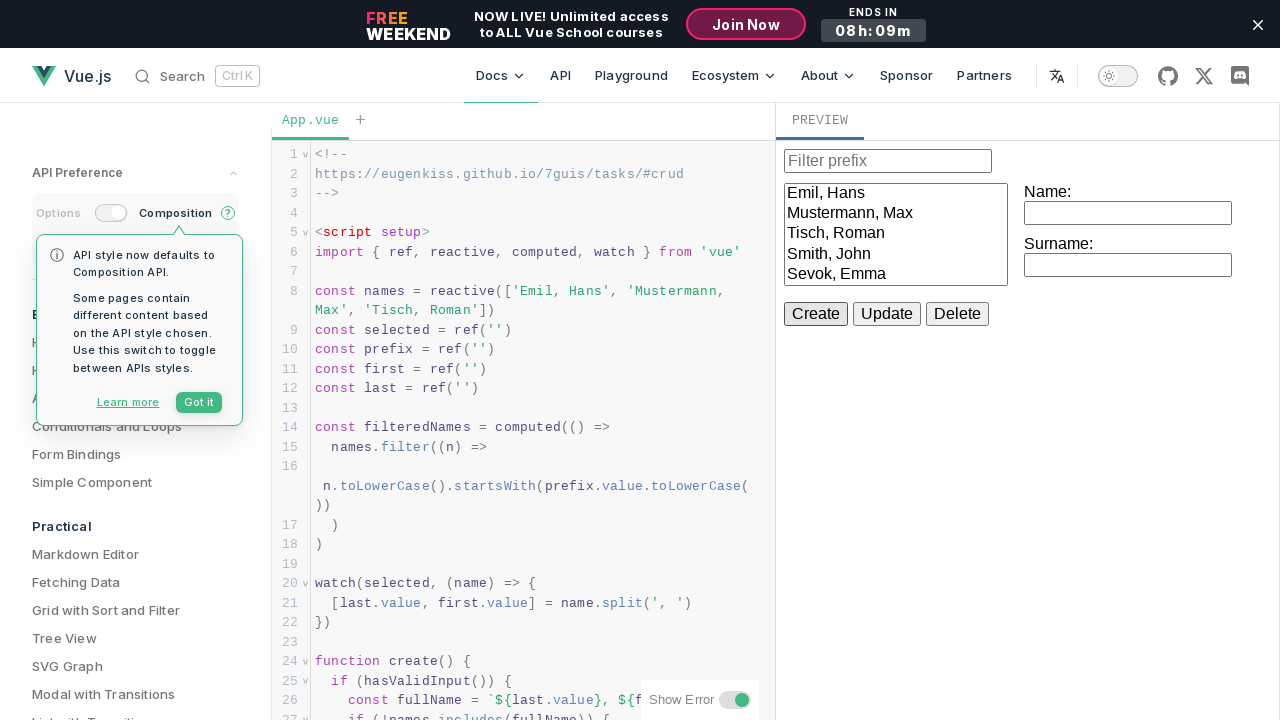

Clicked filter prefix input field at (888, 161) on iframe >> internal:control=enter-frame >> internal:attr=[placeholder="Filter pre
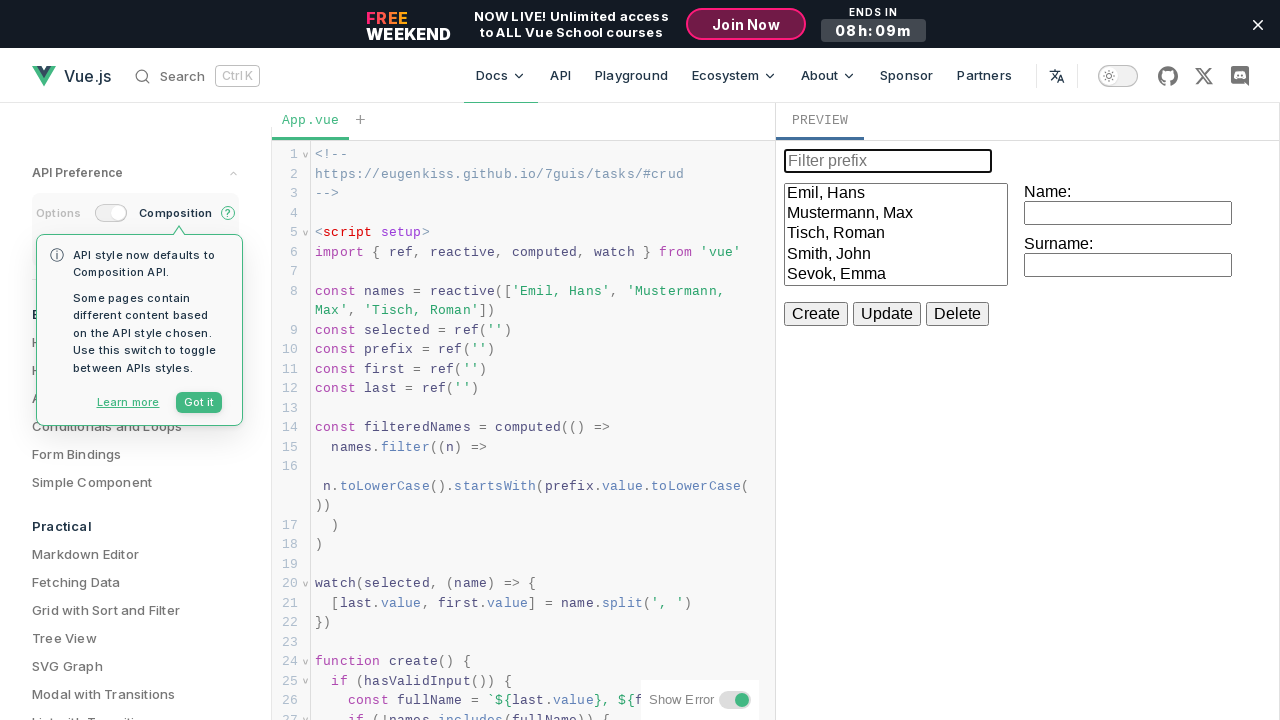

Entered 'S' in filter prefix field on iframe >> internal:control=enter-frame >> internal:attr=[placeholder="Filter pre
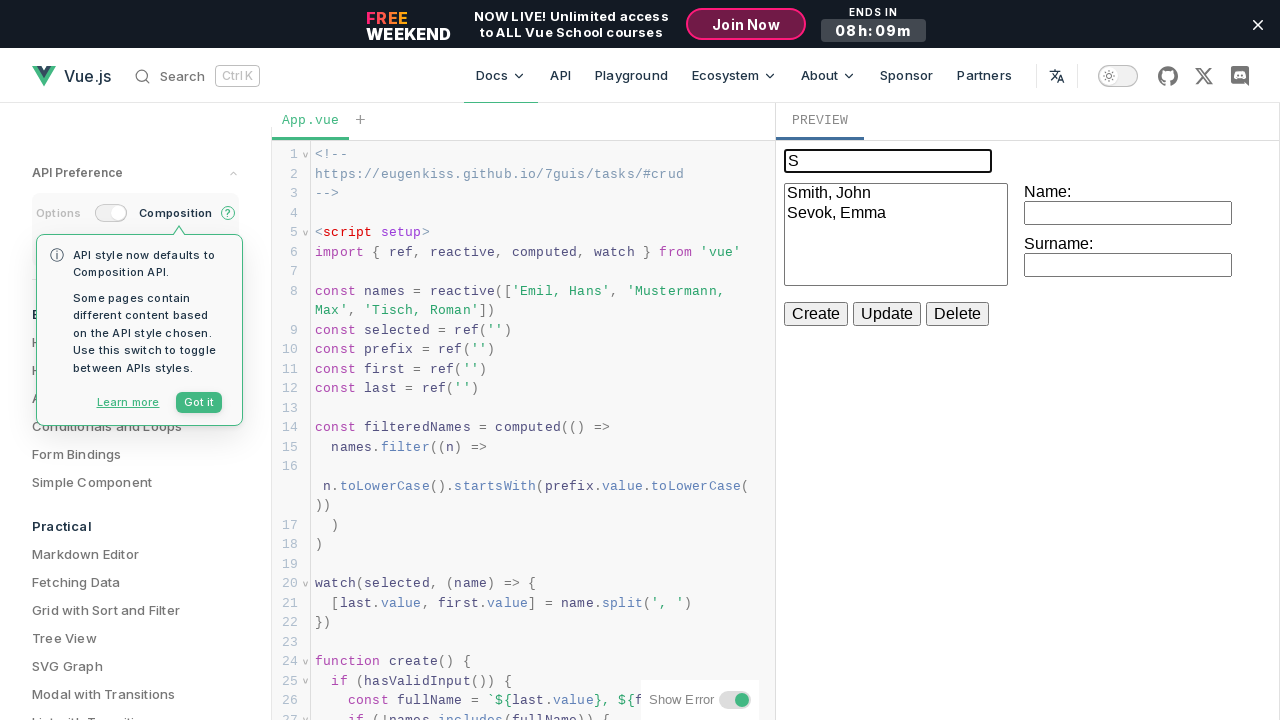

Retrieved filtered options: ['Smith, John', 'Sevok, Emma']
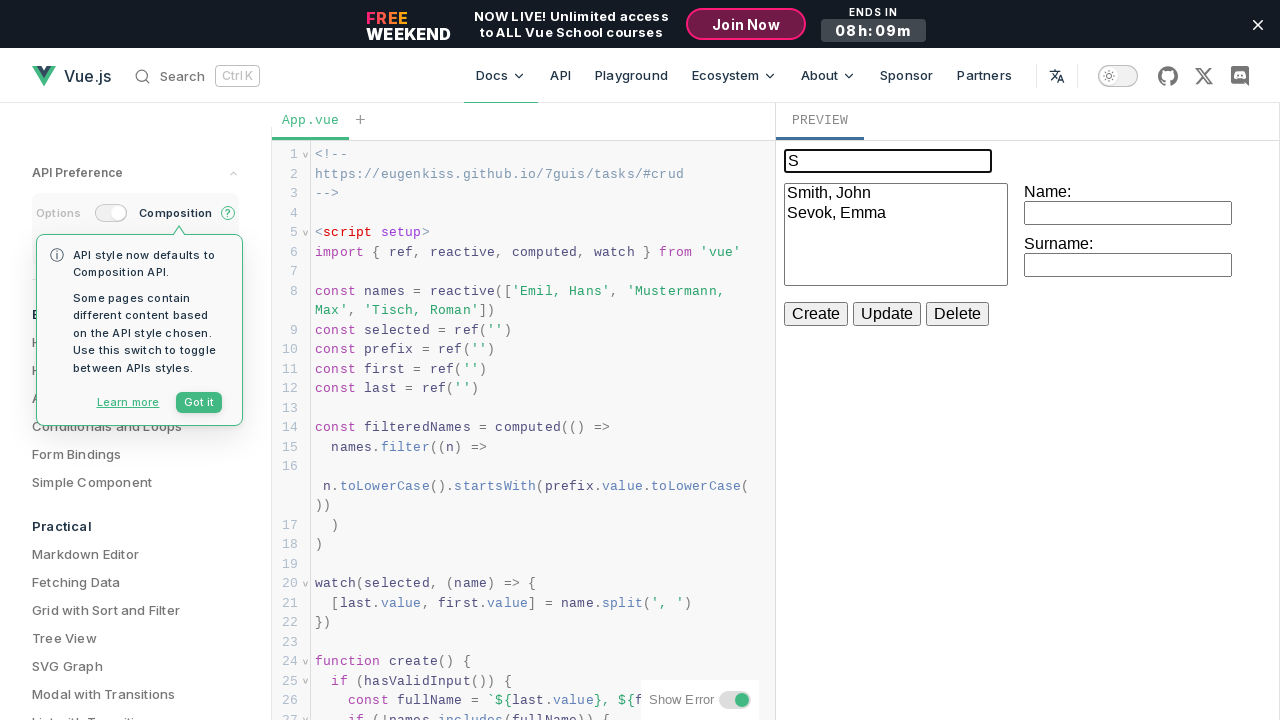

Clicked option 1 of 2: Smith, John at (896, 194) on iframe >> internal:control=enter-frame >> select >> option >> nth=0
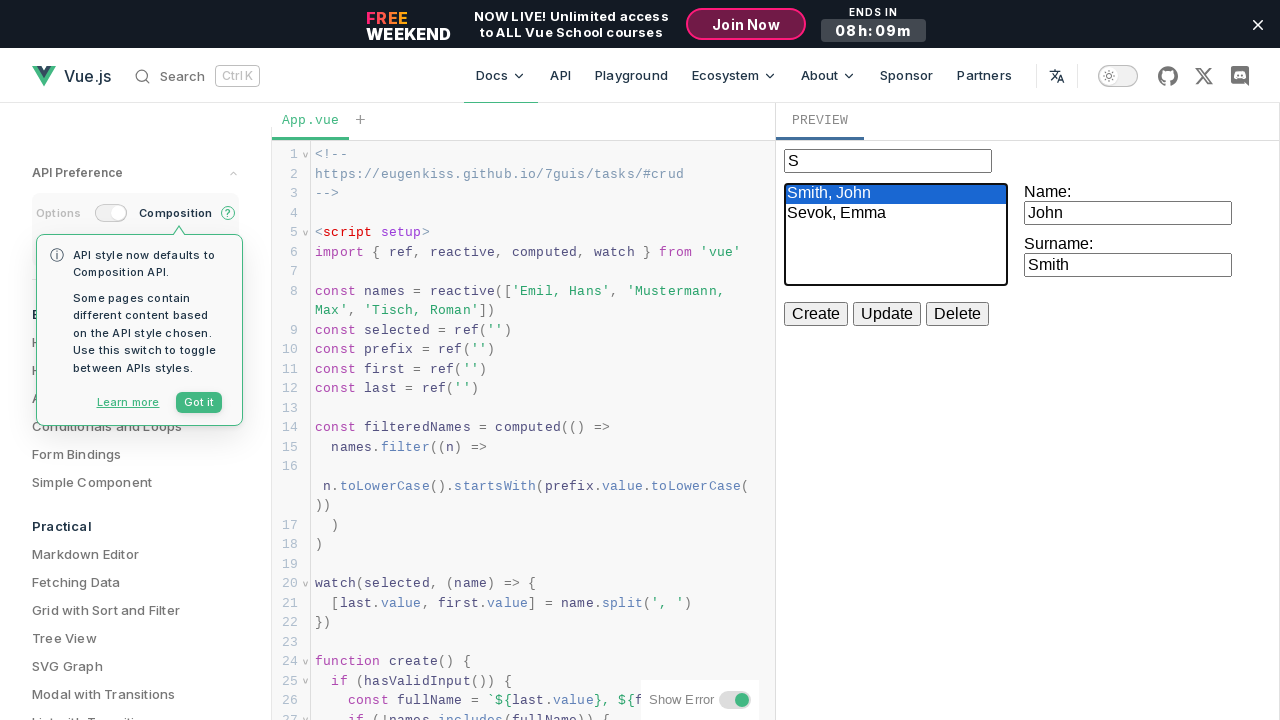

Retrieved surname value: Smith
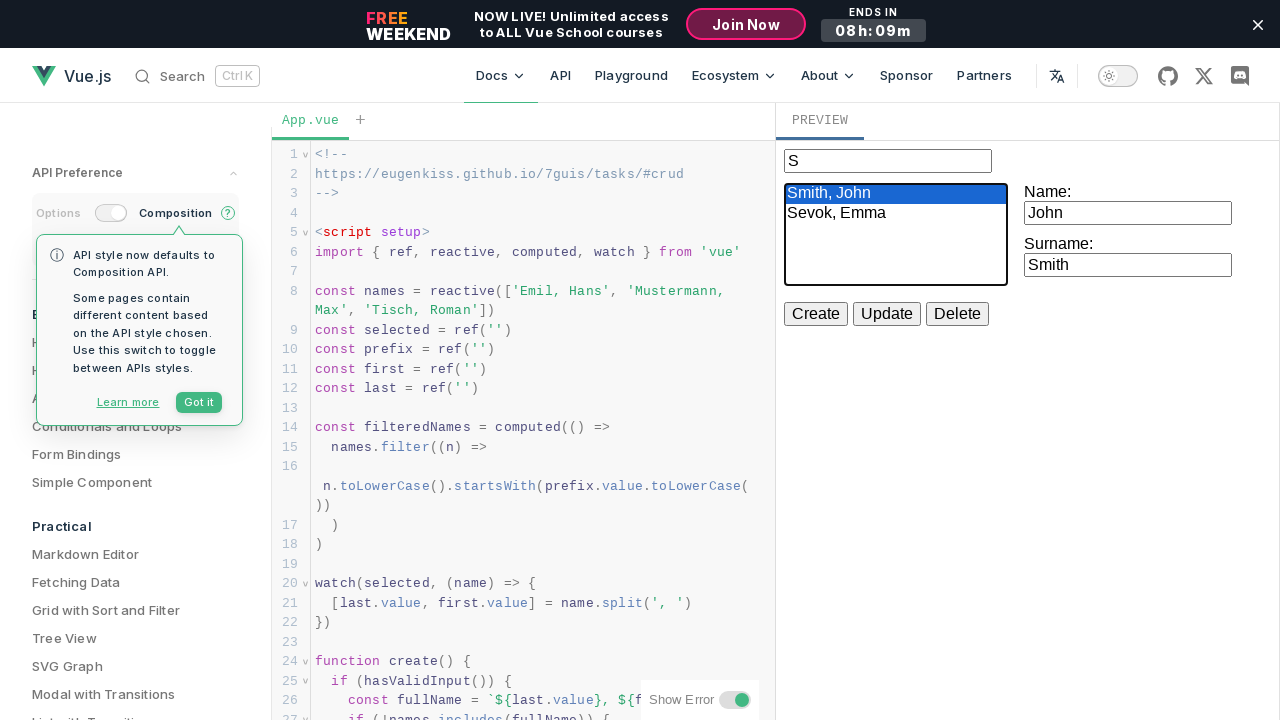

Retrieved first name value: John
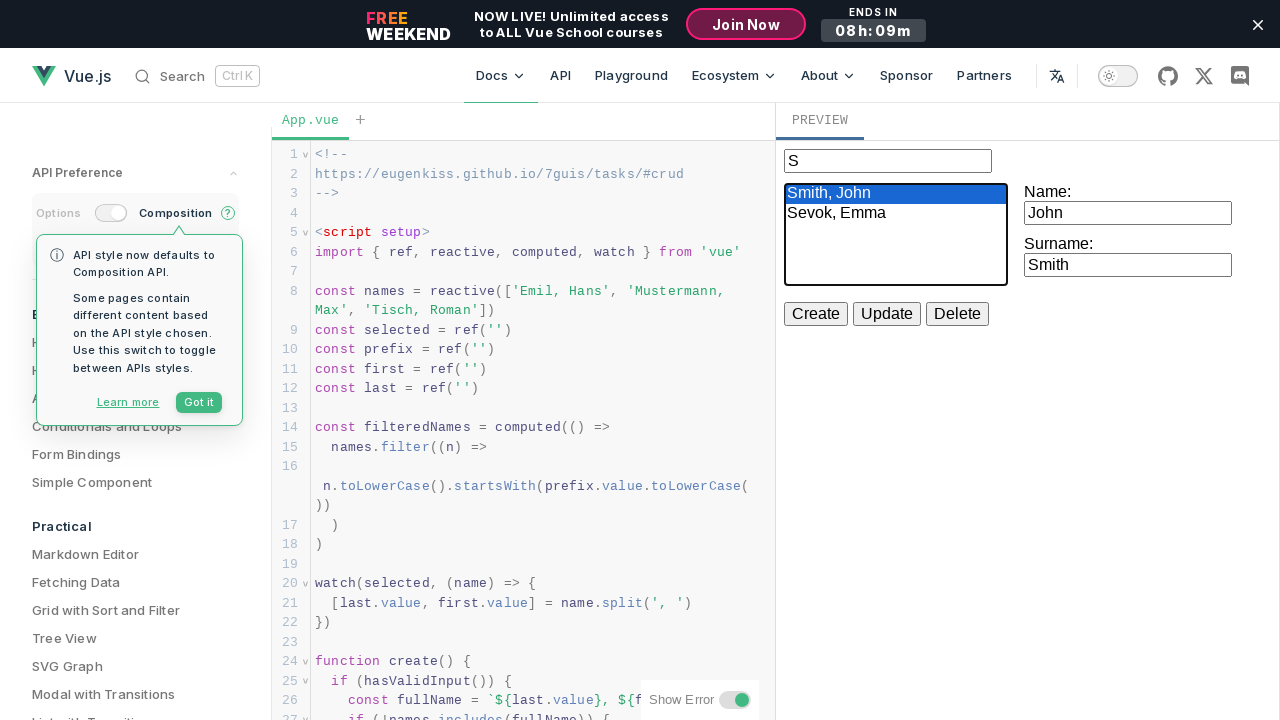

Verified option 1 correctly populated fields: Smith, John
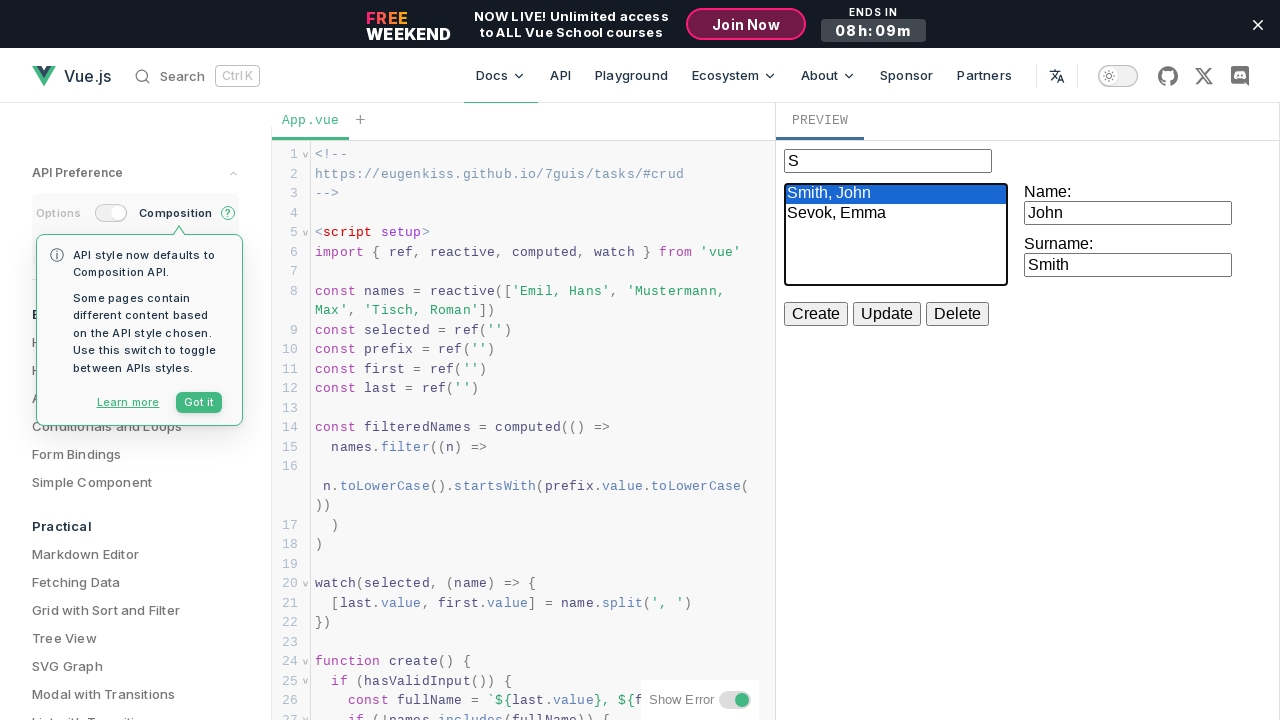

Clicked option 2 of 2: Sevok, Emma at (896, 214) on iframe >> internal:control=enter-frame >> select >> option >> nth=1
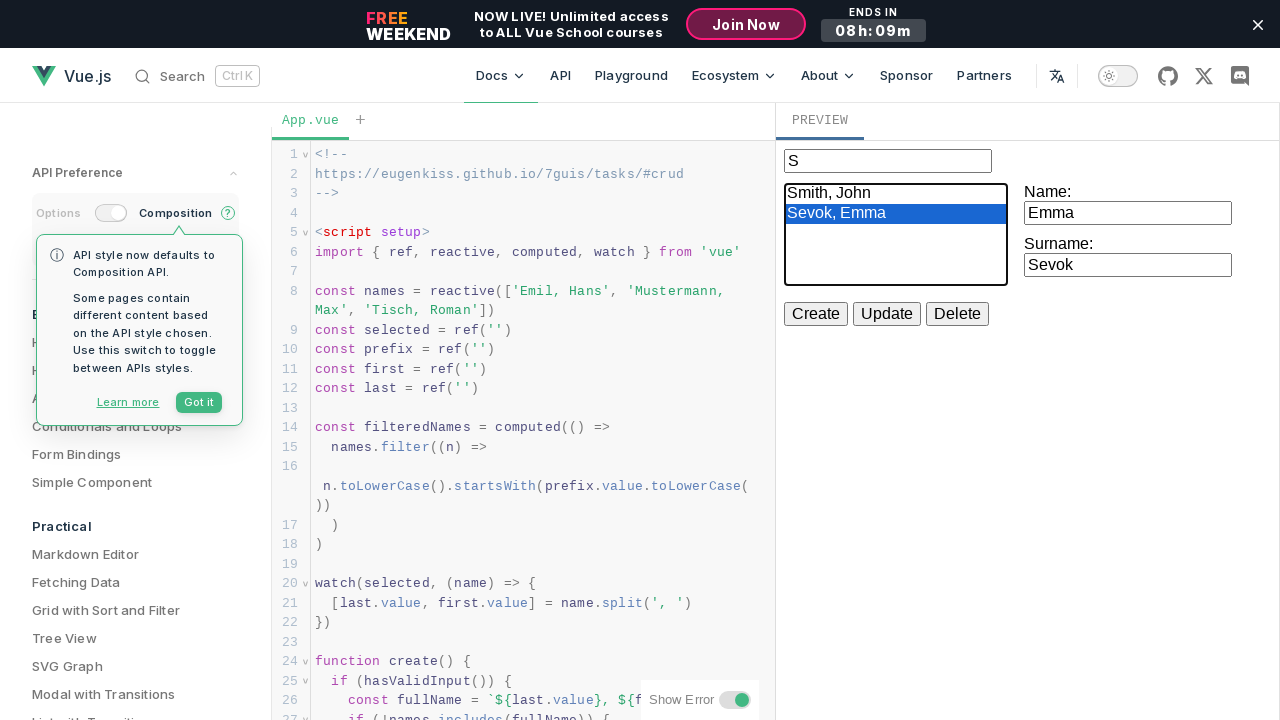

Retrieved surname value: Sevok
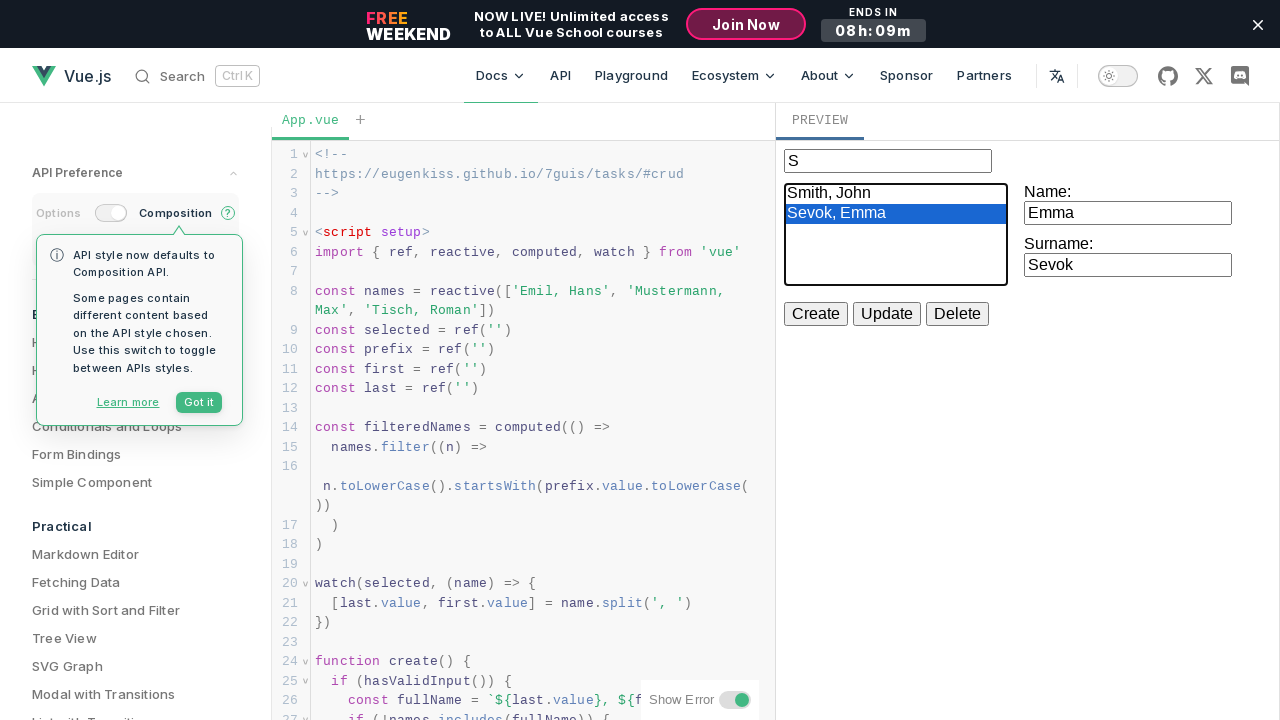

Retrieved first name value: Emma
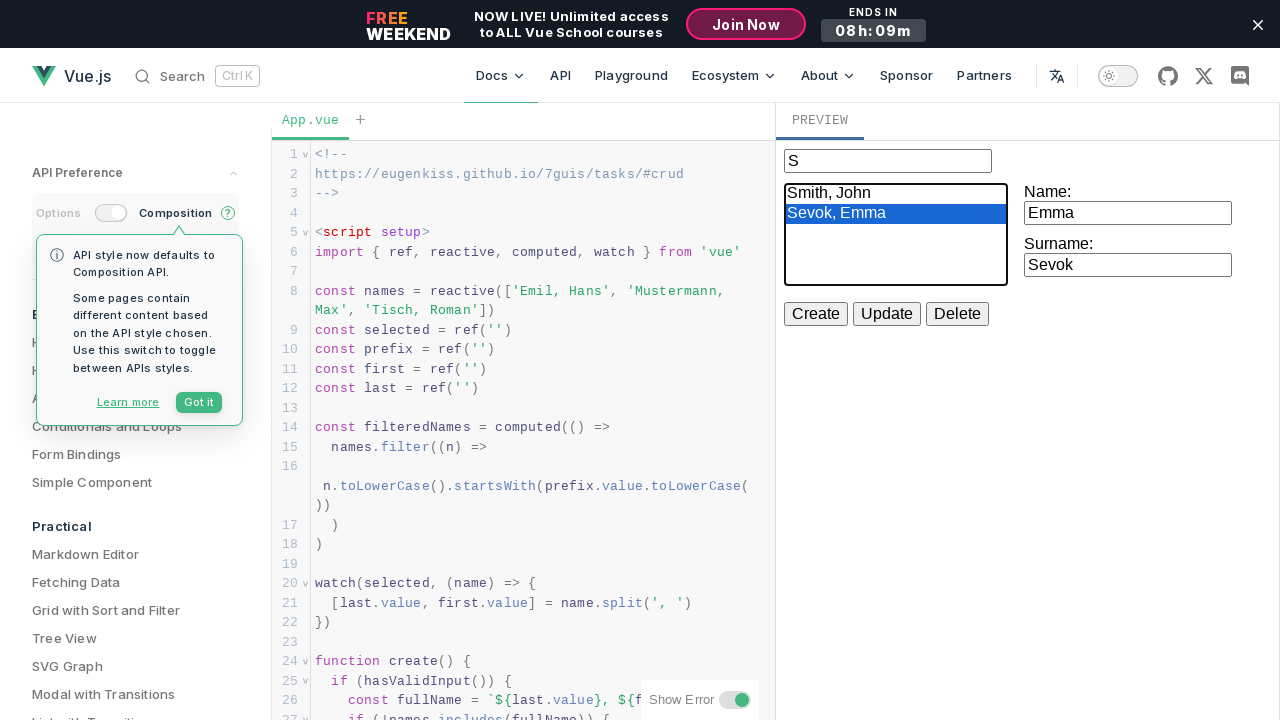

Verified option 2 correctly populated fields: Sevok, Emma
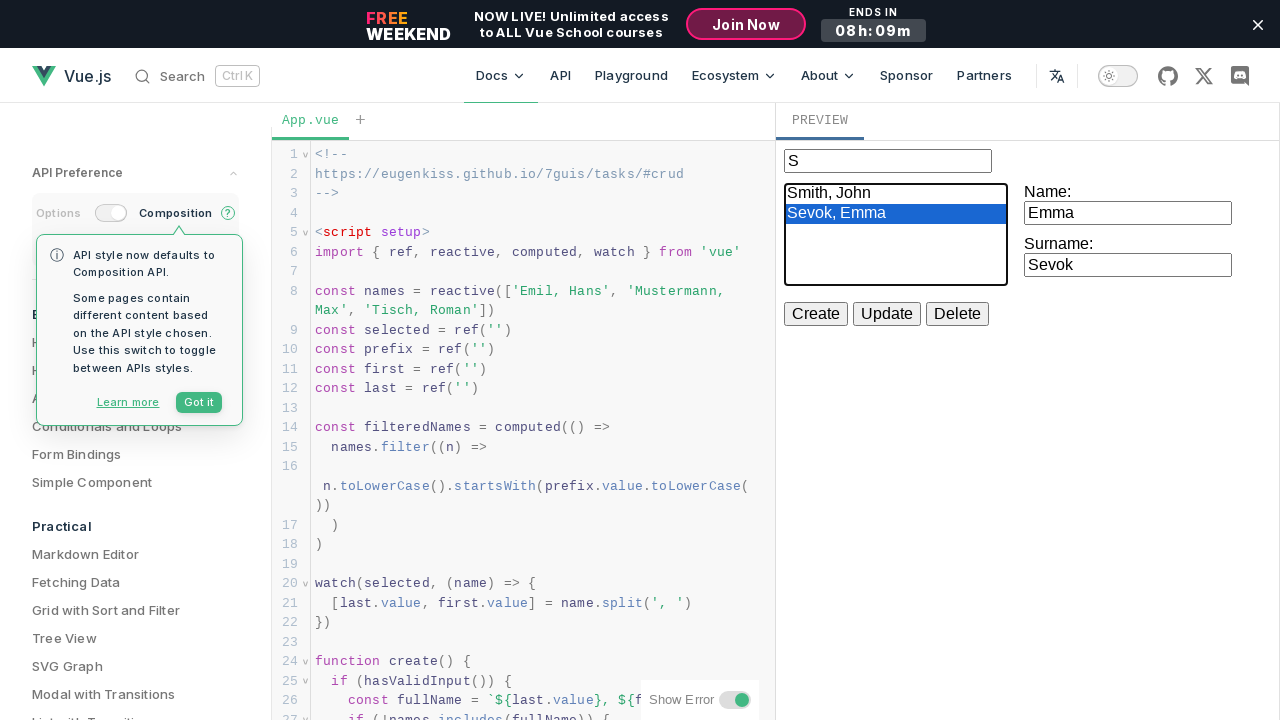

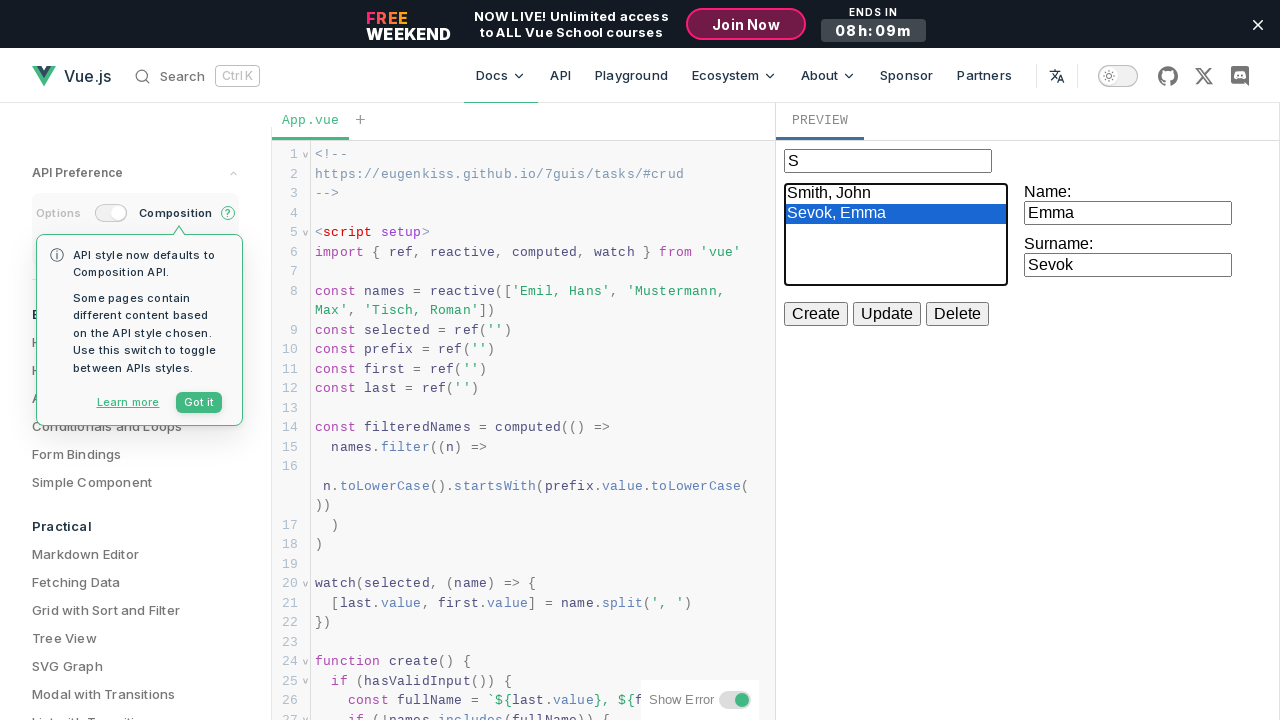